Navigates to JPL Space images page and clicks the full image button to view the featured image

Starting URL: https://data-class-jpl-space.s3.amazonaws.com/JPL_Space/index.html

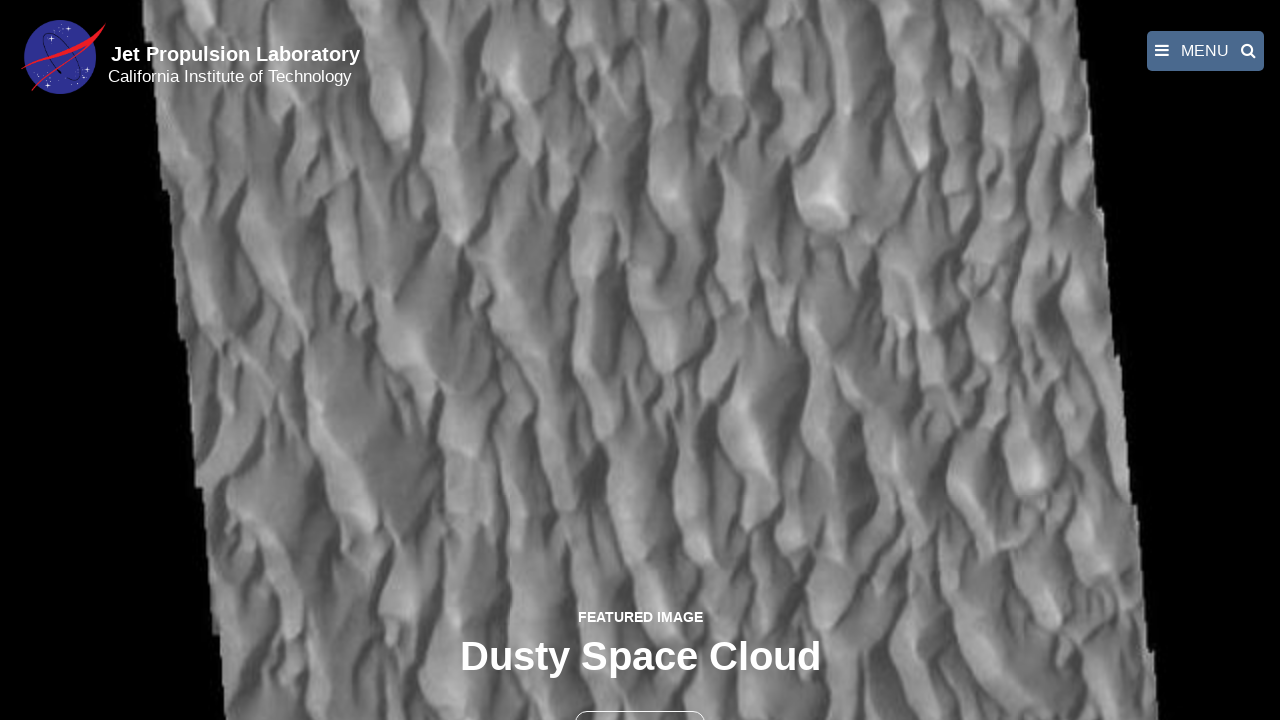

Navigated to JPL Space images page
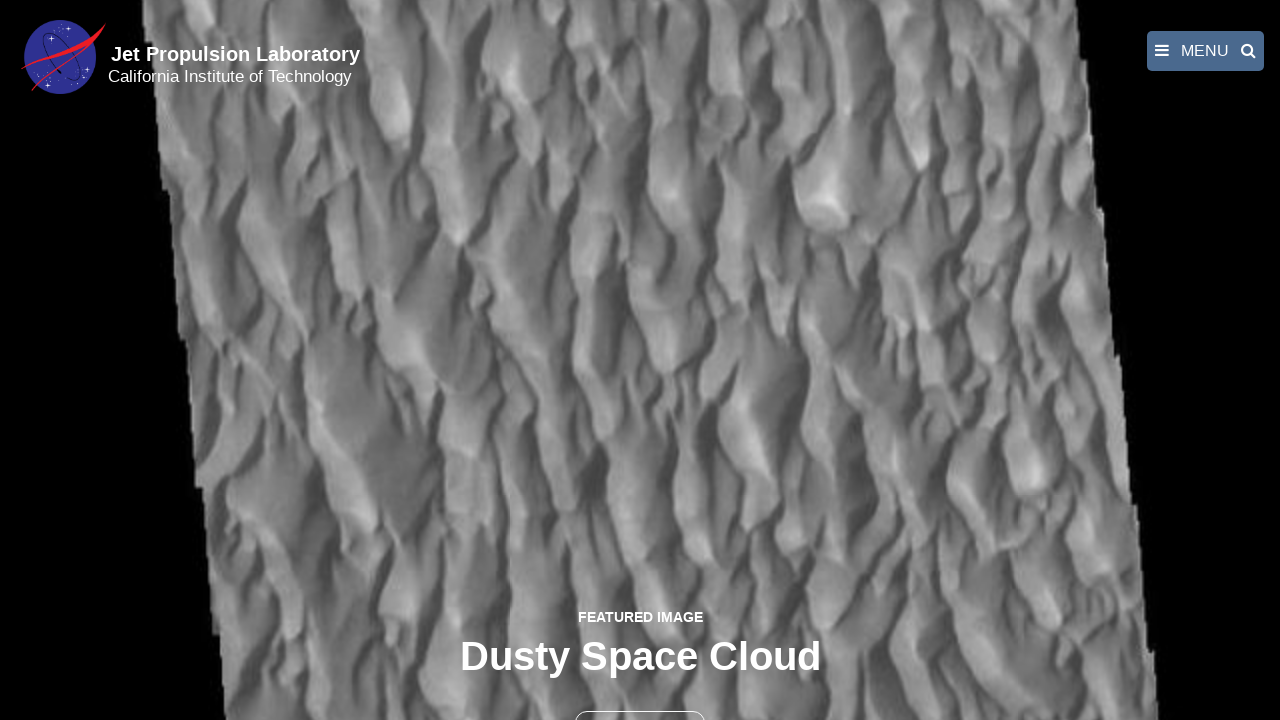

Clicked the full image button to view featured image at (640, 699) on button >> nth=1
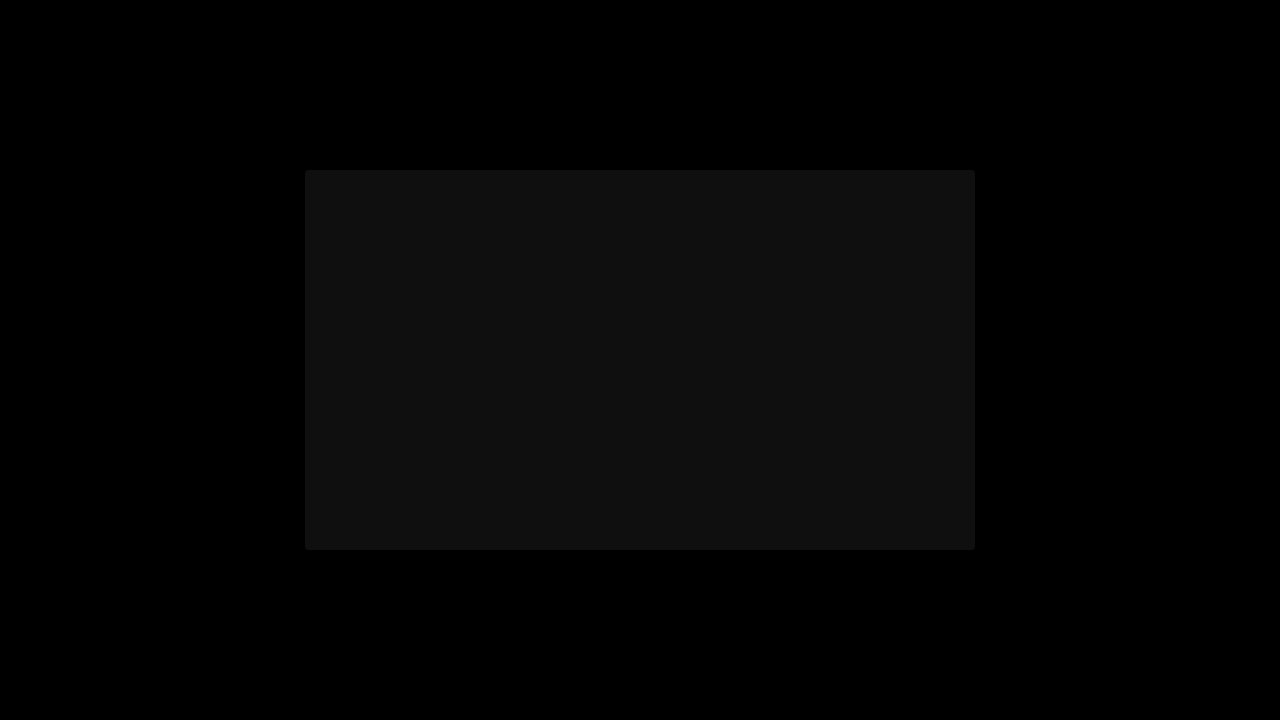

Featured image loaded successfully
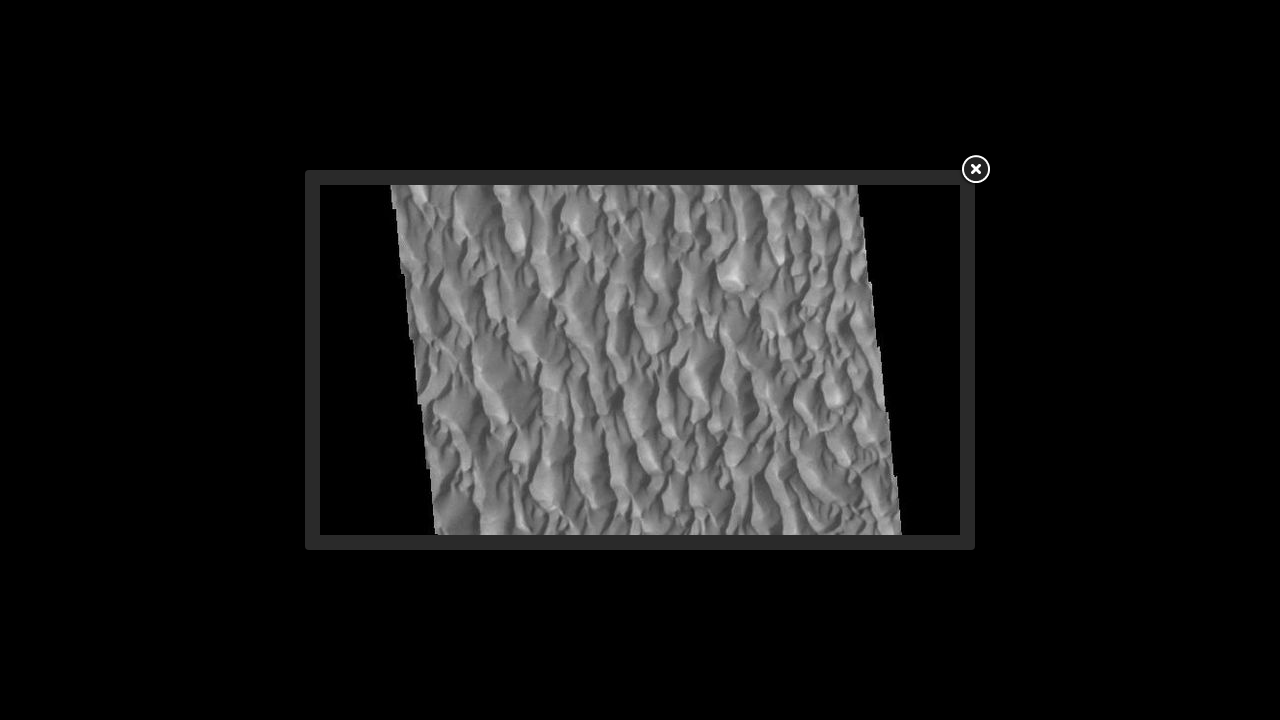

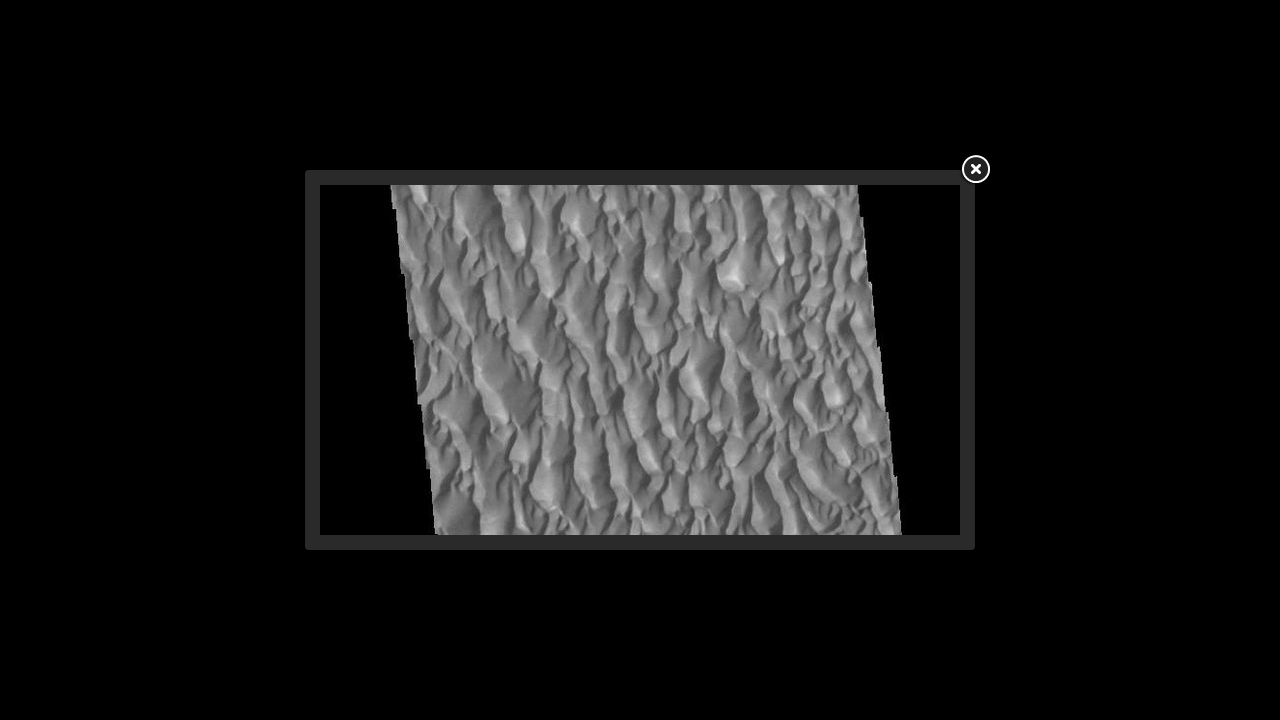